Tests that GitHub redirects HTTP requests to HTTPS by navigating to the HTTP version and verifying the URL changes to HTTPS

Starting URL: http://github.com

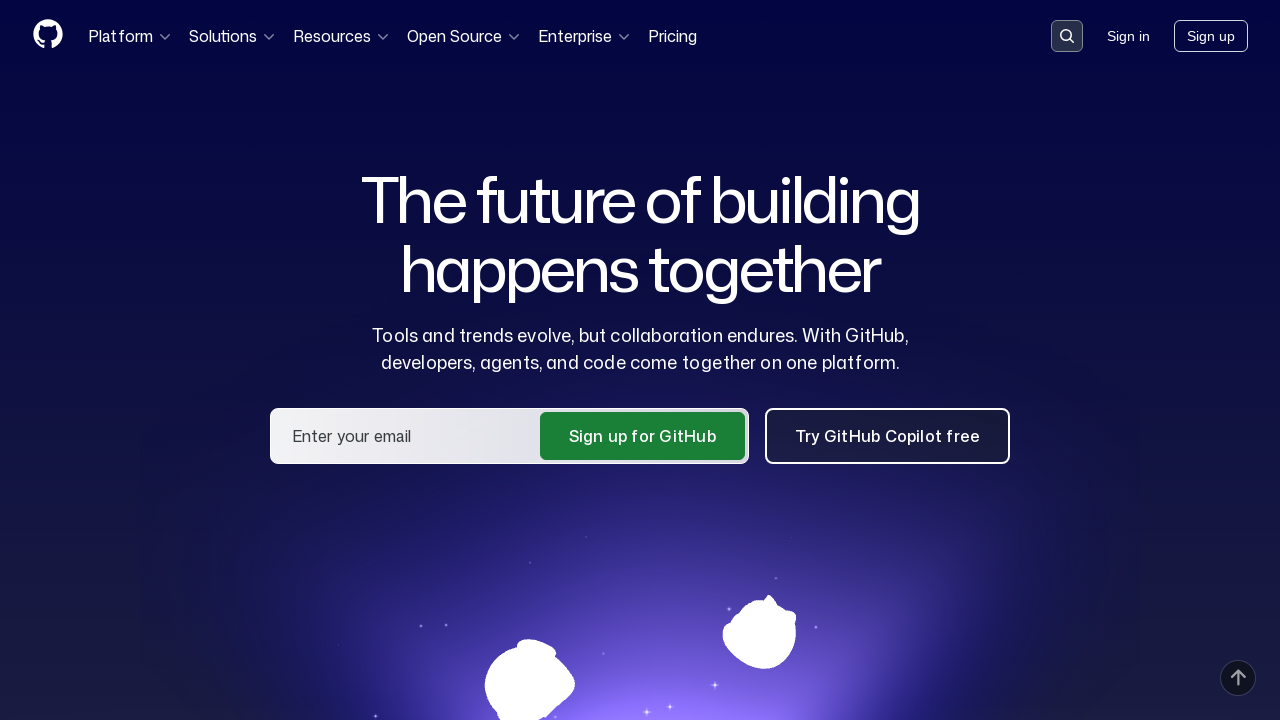

Navigated to http://github.com
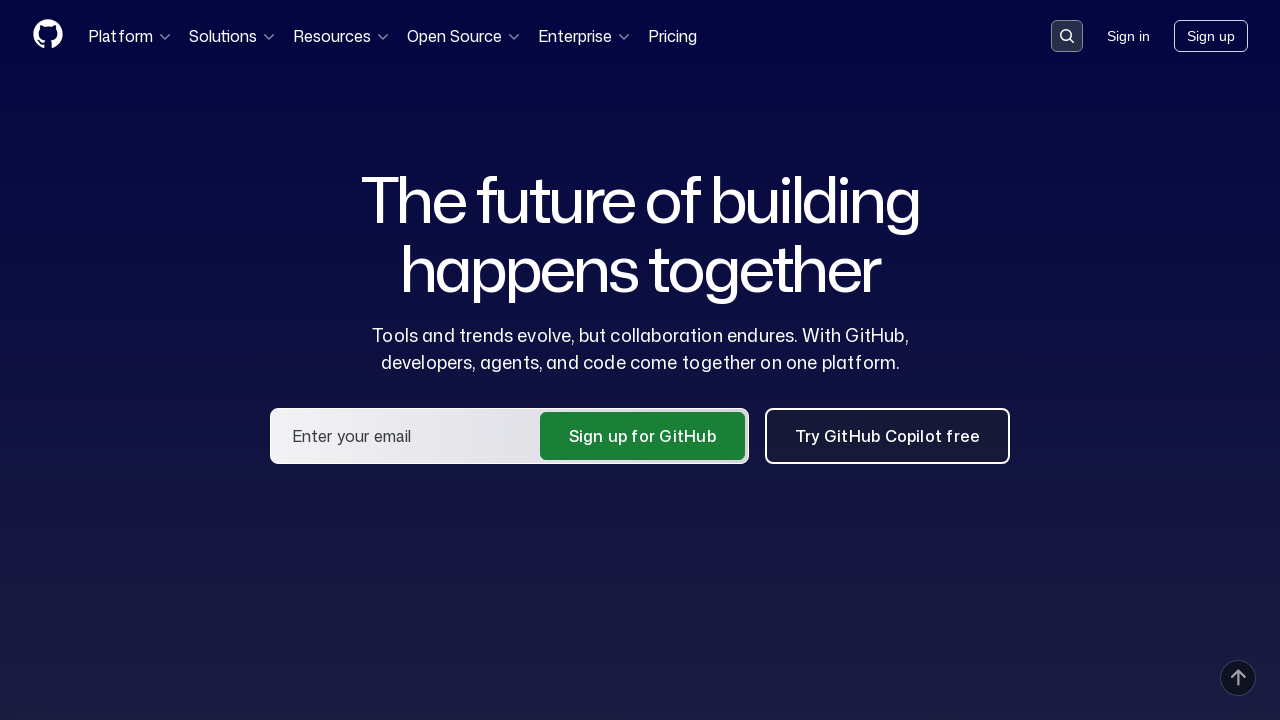

Page loaded and network activity settled
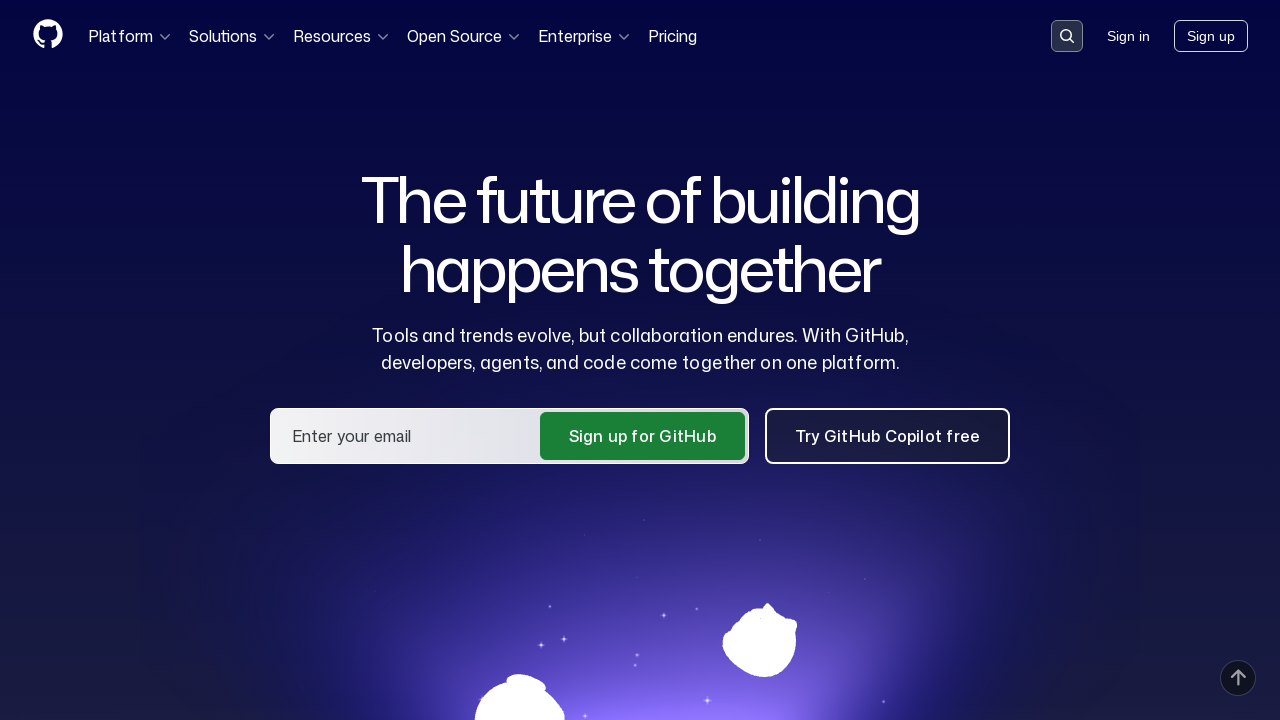

Retrieved current URL: https://github.com/
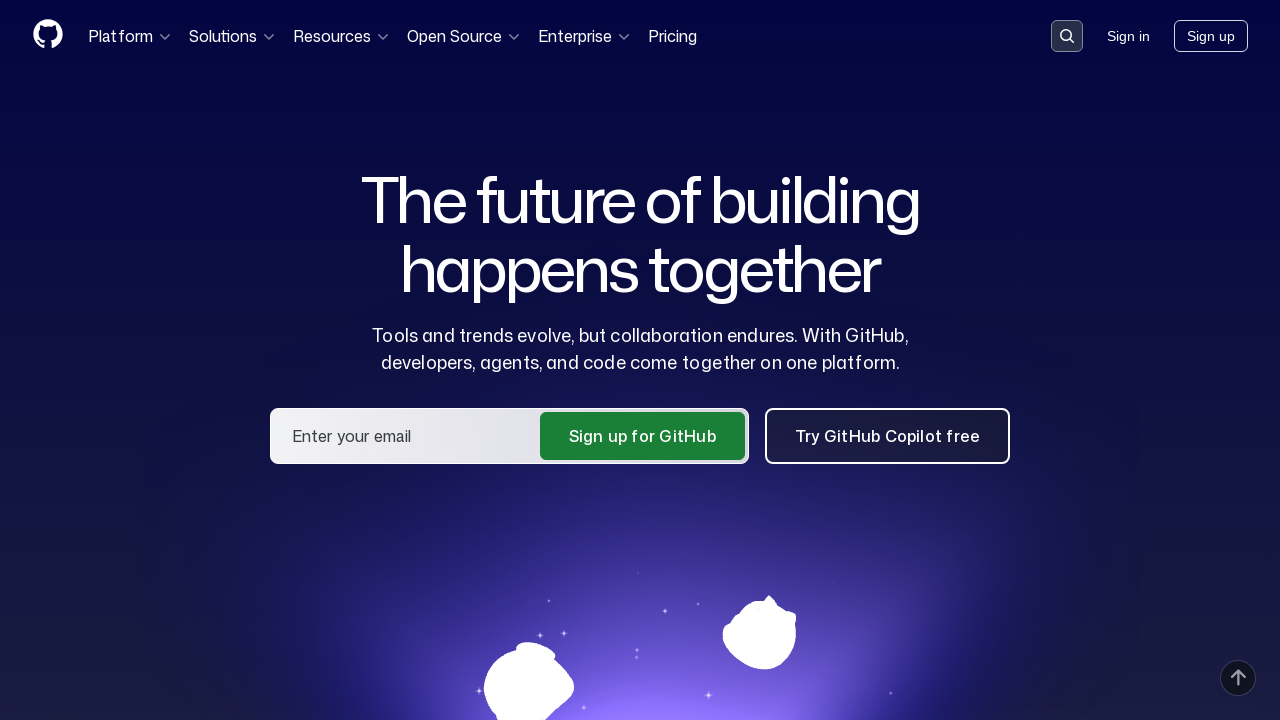

Verified that URL starts with https://
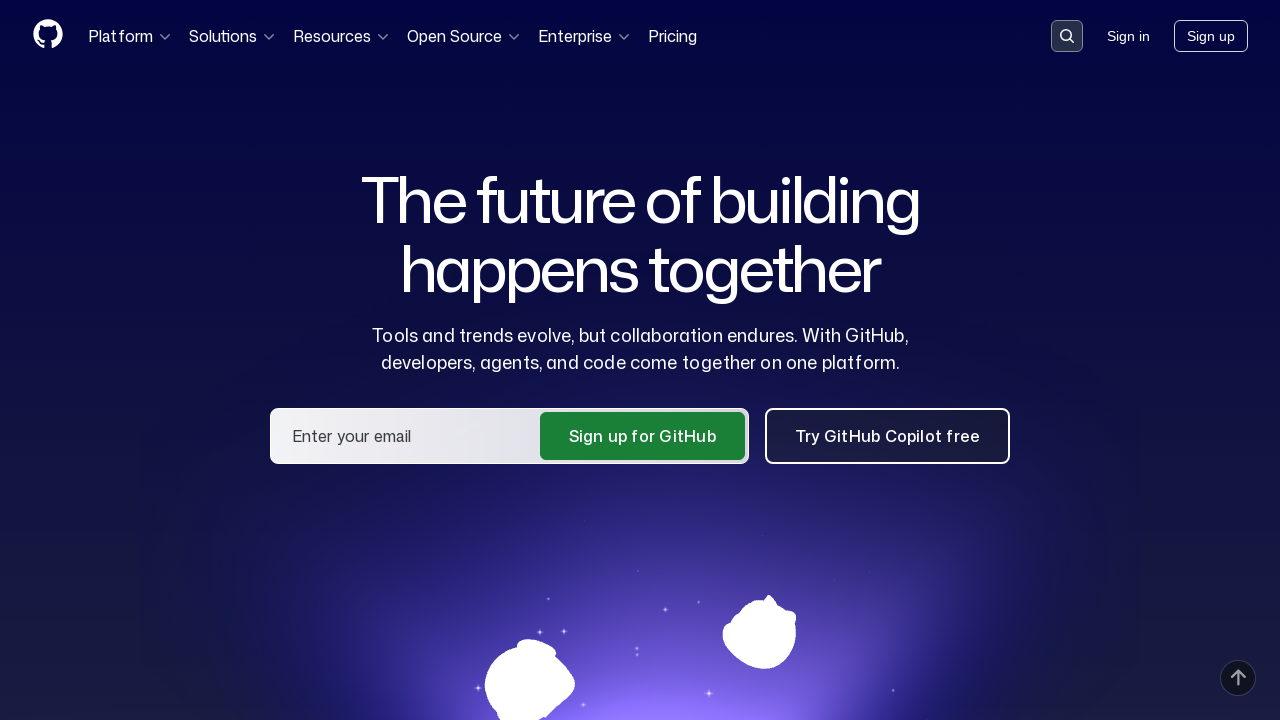

Test passed - HTTP to HTTPS redirect confirmed
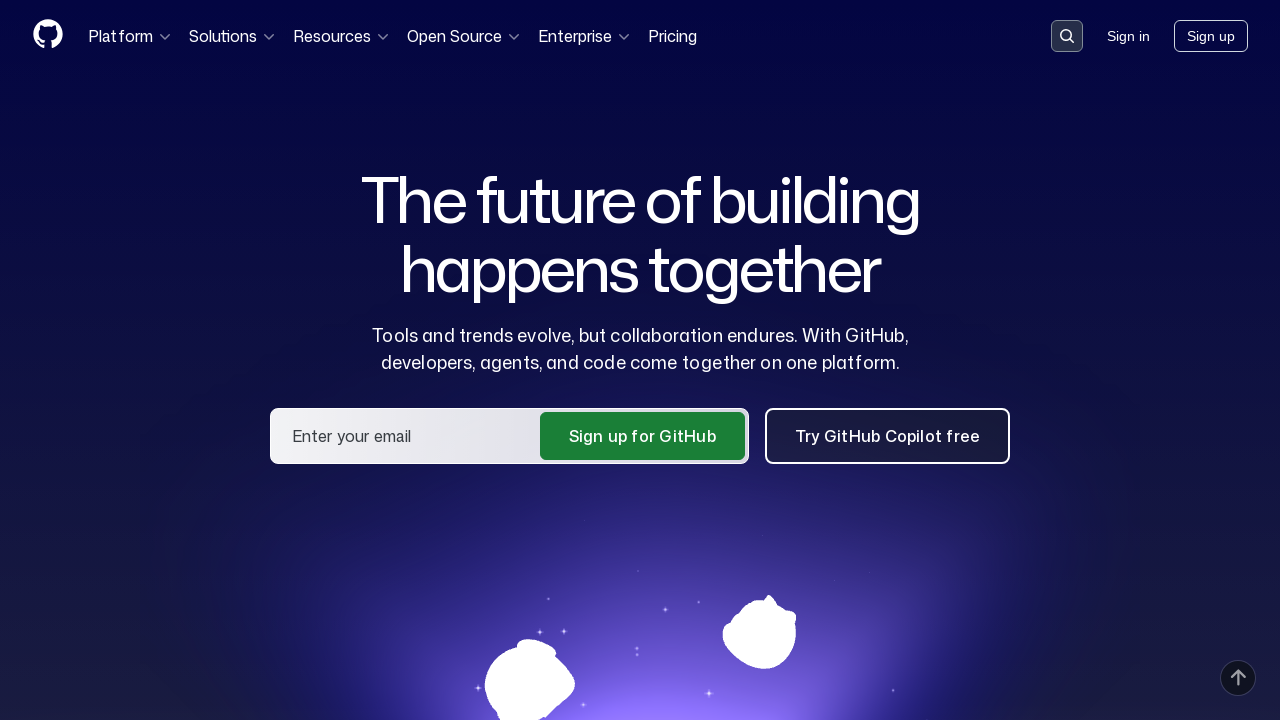

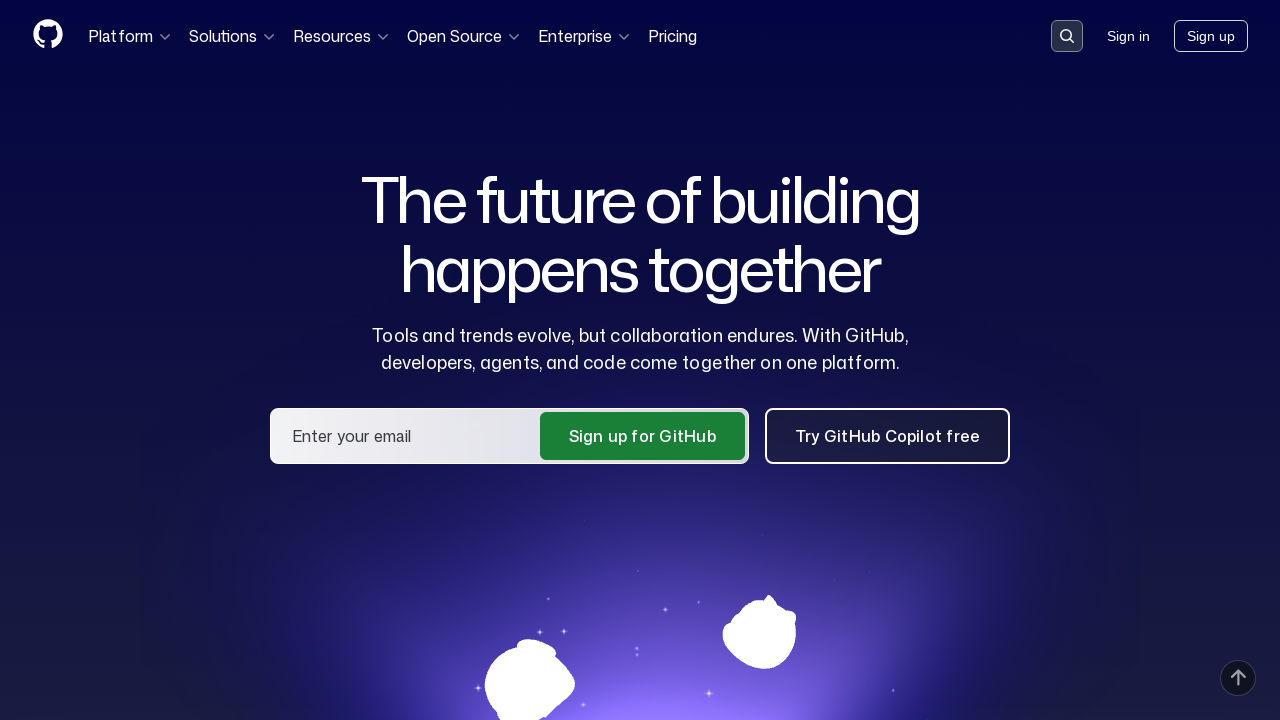